Tests various dropdown selection mechanisms including native select, custom dropdowns for country/city selection, multi-select options, and language selection on a form interface

Starting URL: https://leafground.com/select.xhtml

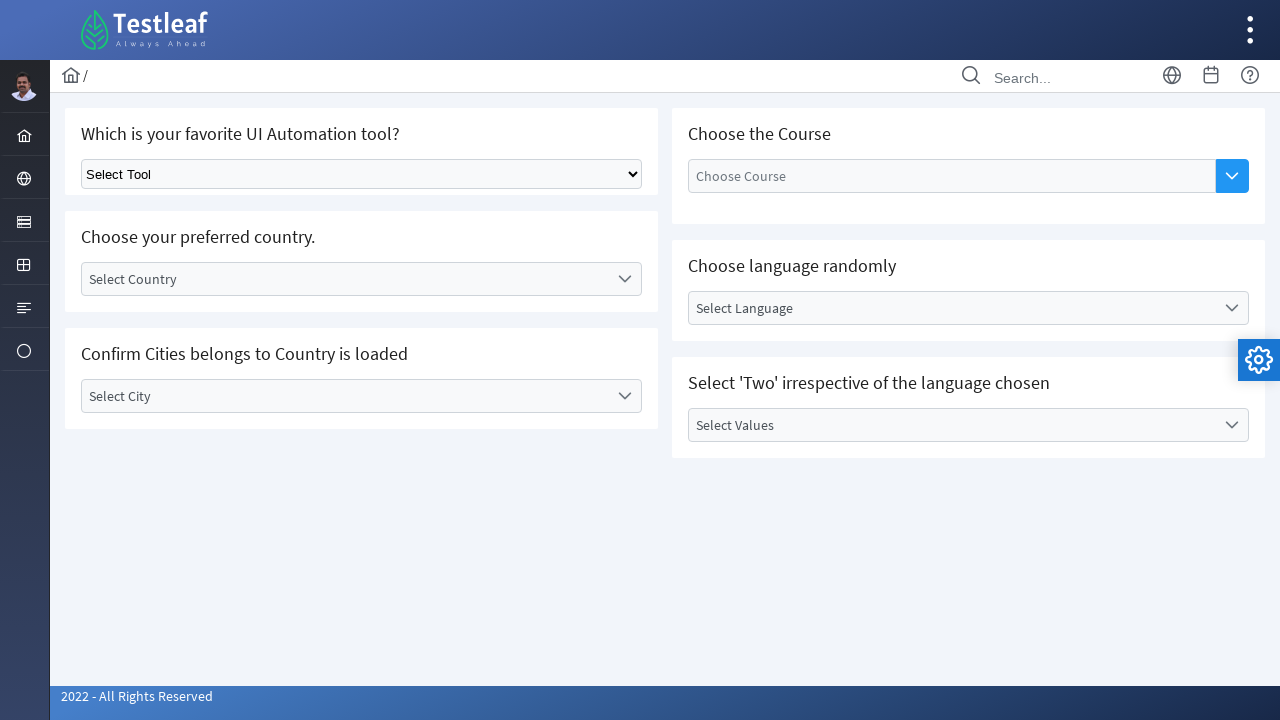

Selected 'Selenium' from native automation tool dropdown on xpath=//div[@class='card']/div/div/select
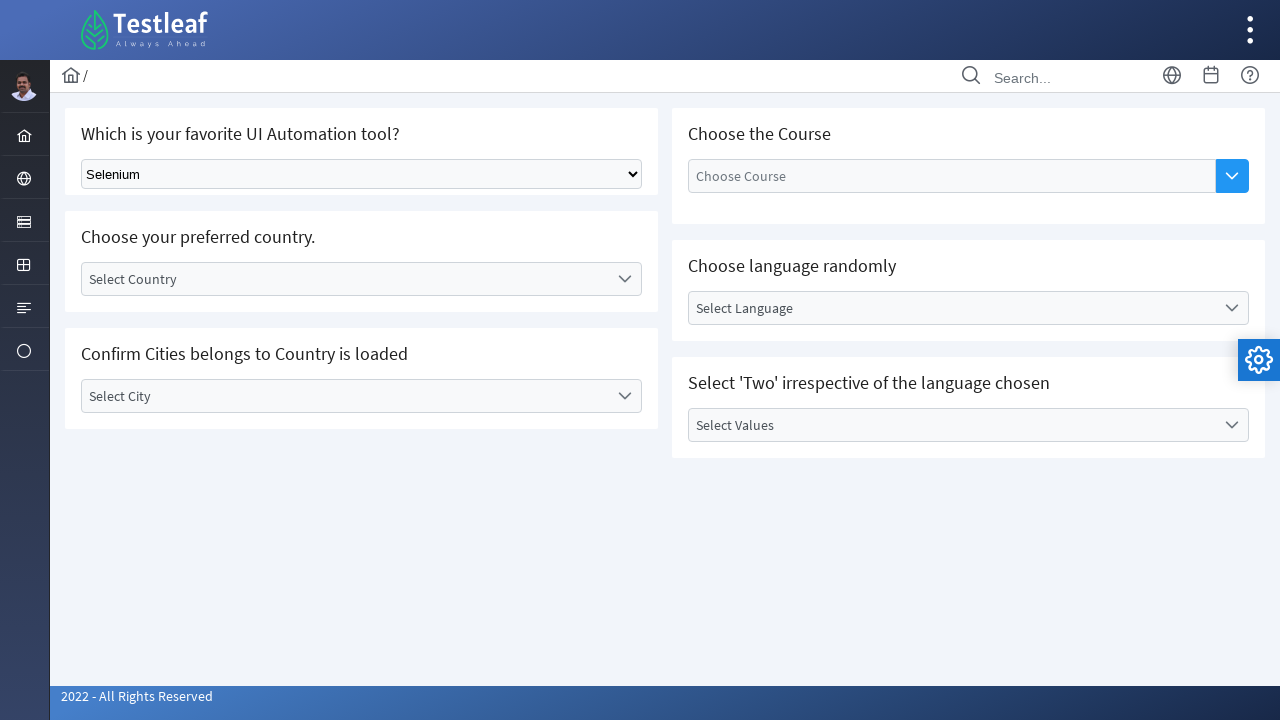

Clicked on 'Select Country' dropdown label at (345, 279) on xpath=//label[text()='Select Country']
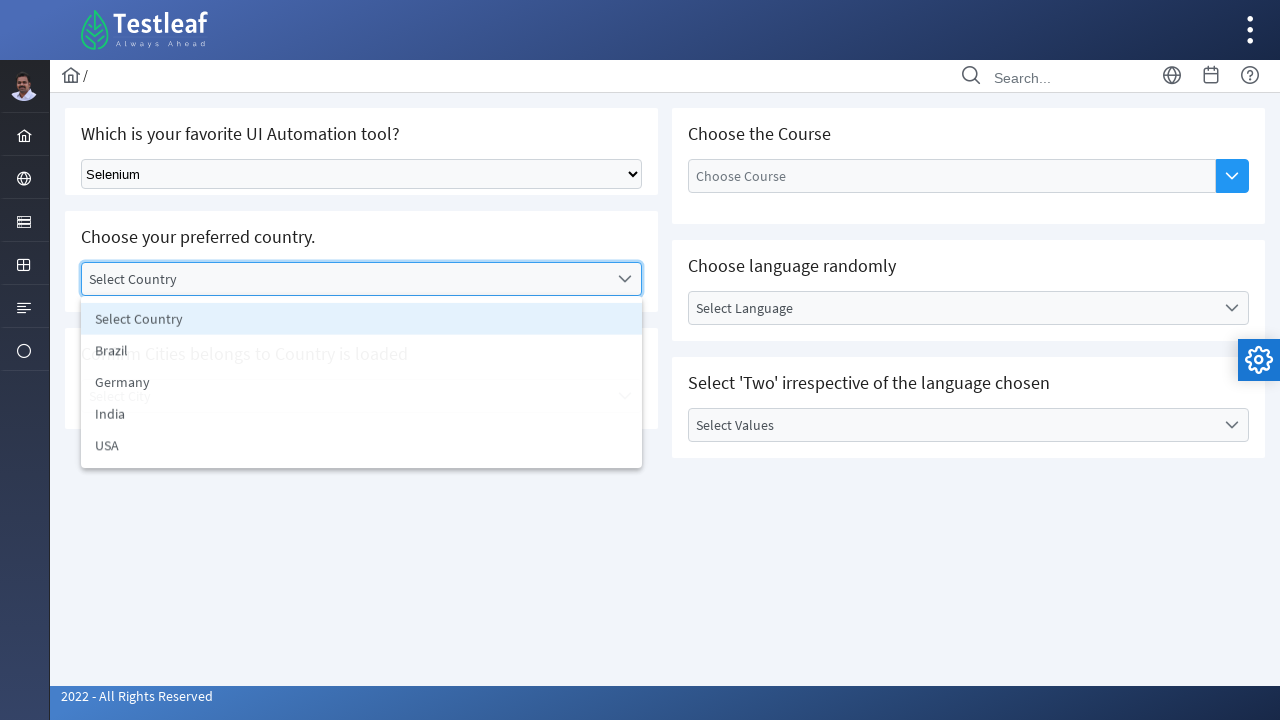

Selected 'Germany' from country dropdown at (362, 383) on xpath=//li[@data-label='Germany']
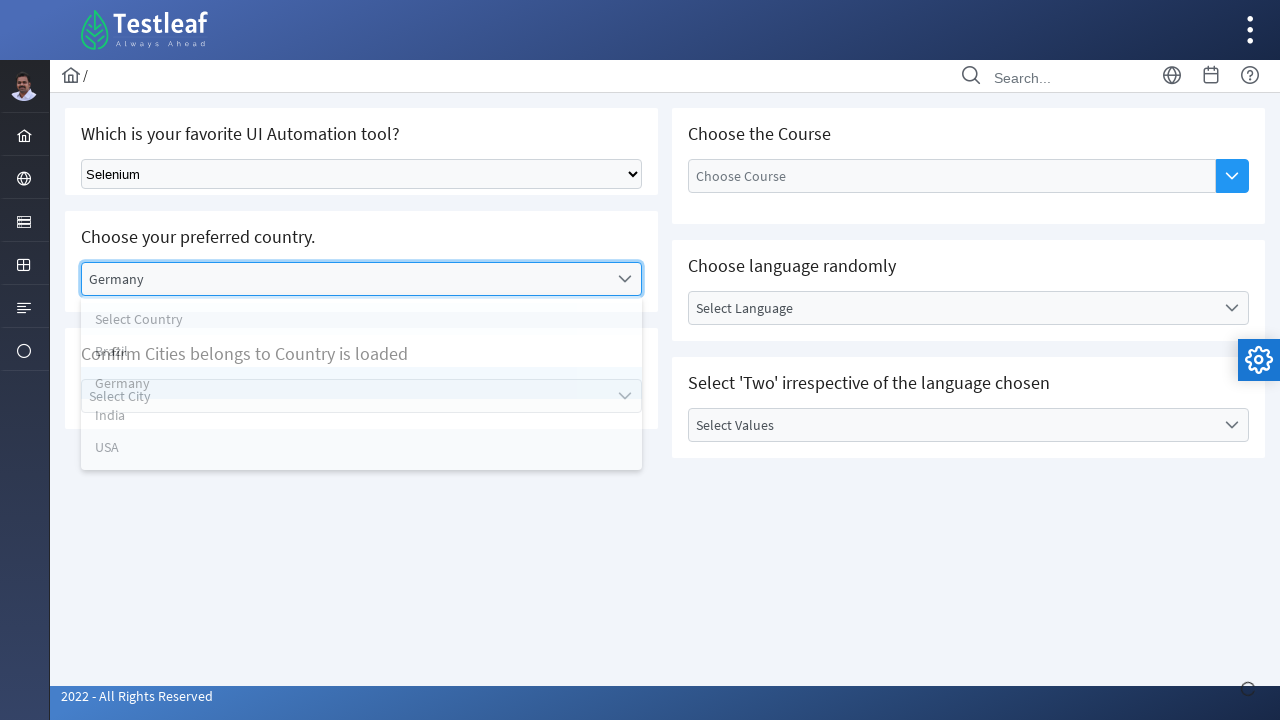

Waited 3000ms for city dropdown to be enabled
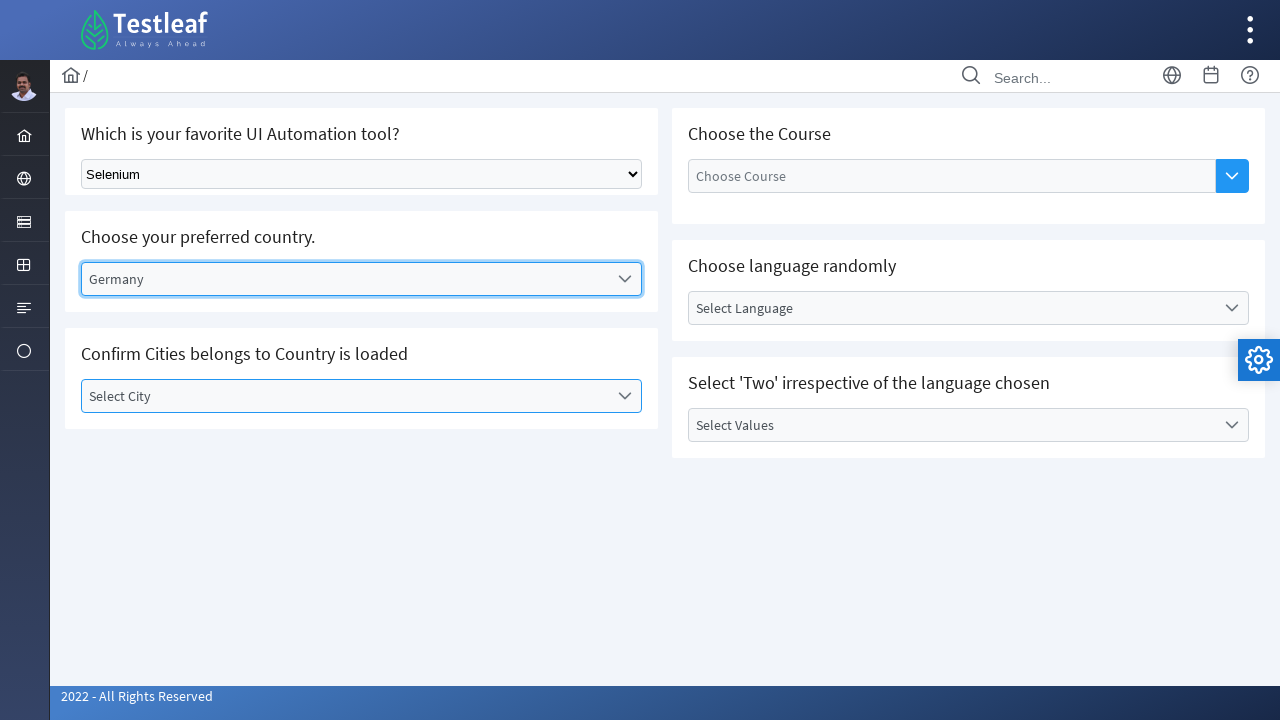

Clicked on 'Select City' dropdown label at (345, 396) on xpath=//label[text()='Select City']
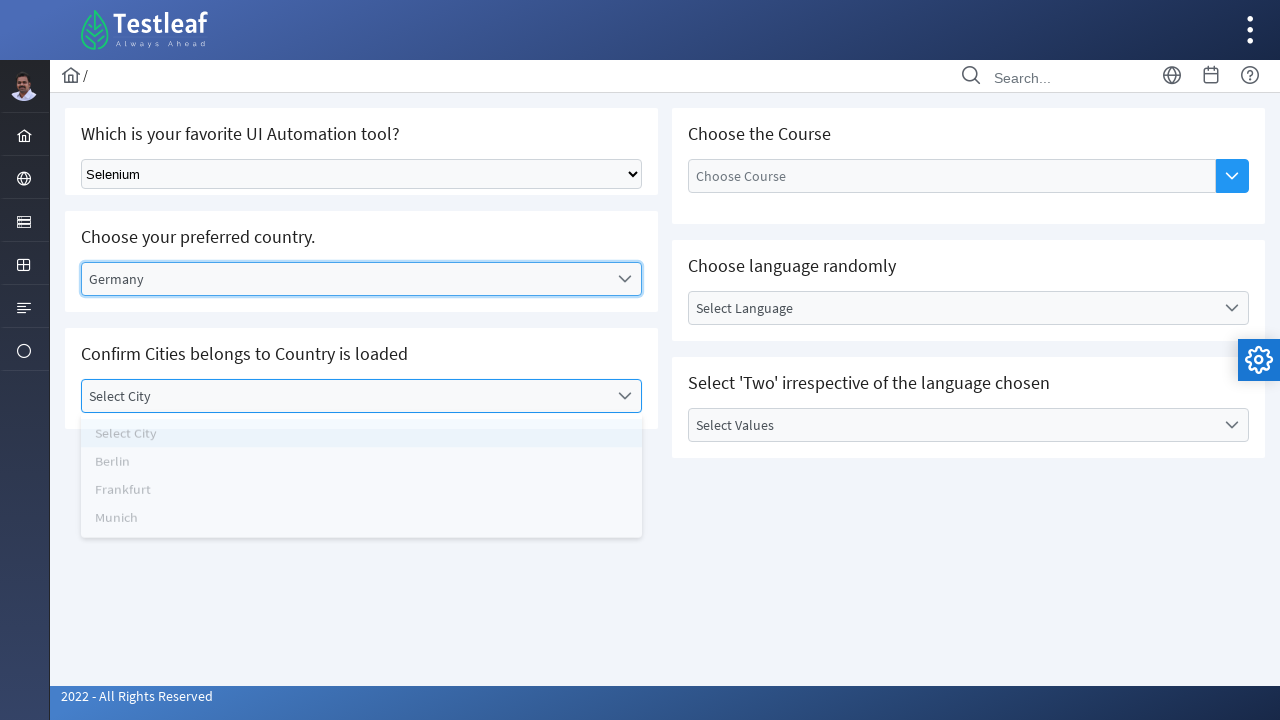

Waited 3000ms for city options to load
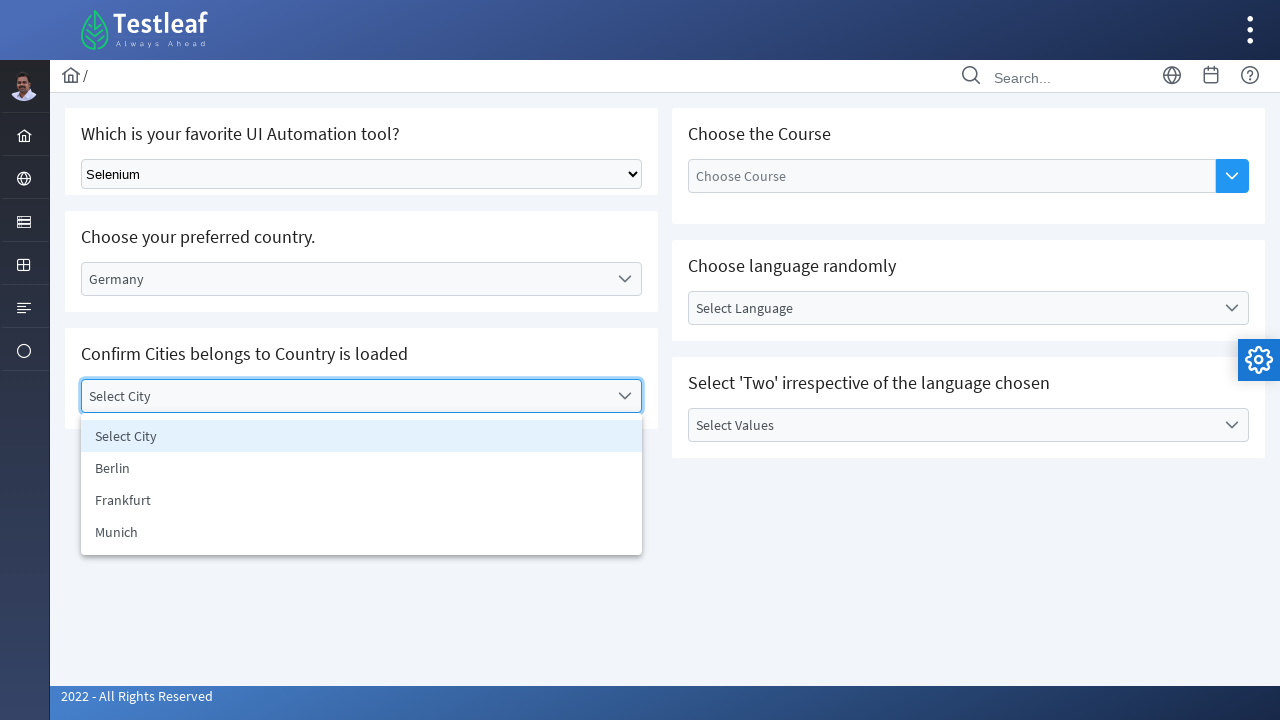

Retrieved city name from dropdown: Berlin
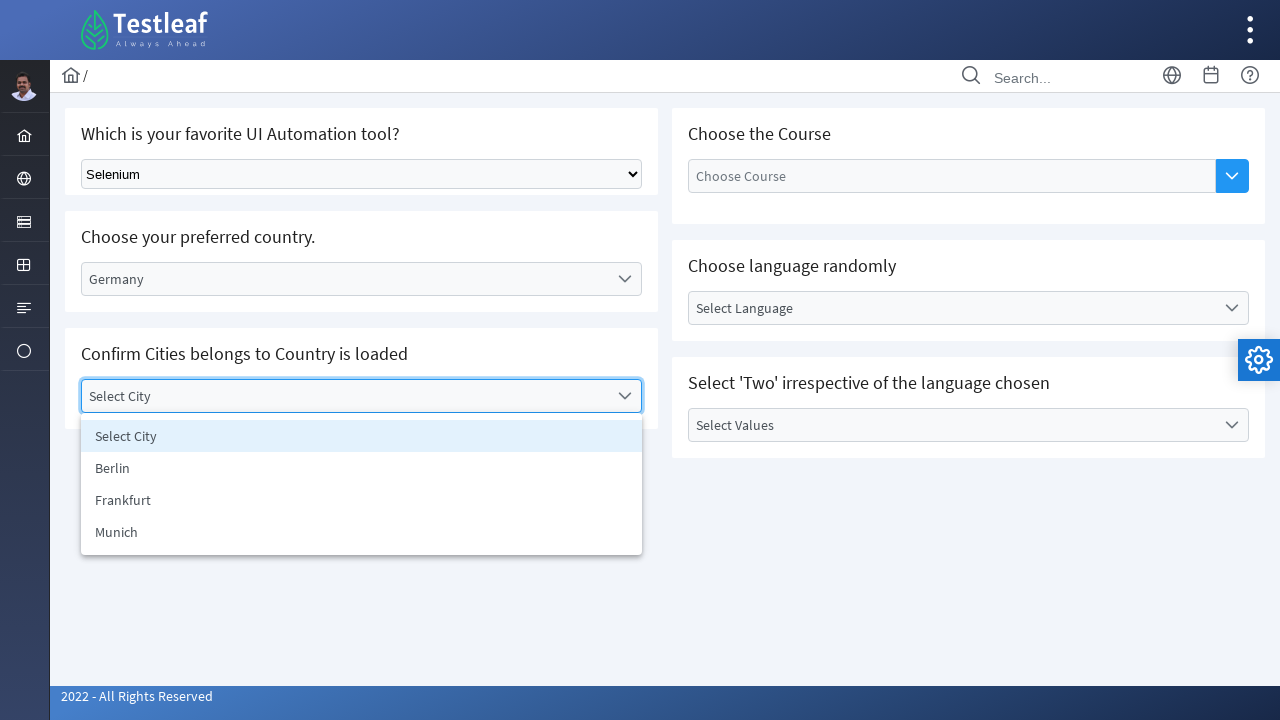

Verified that Berlin is a city in Germany
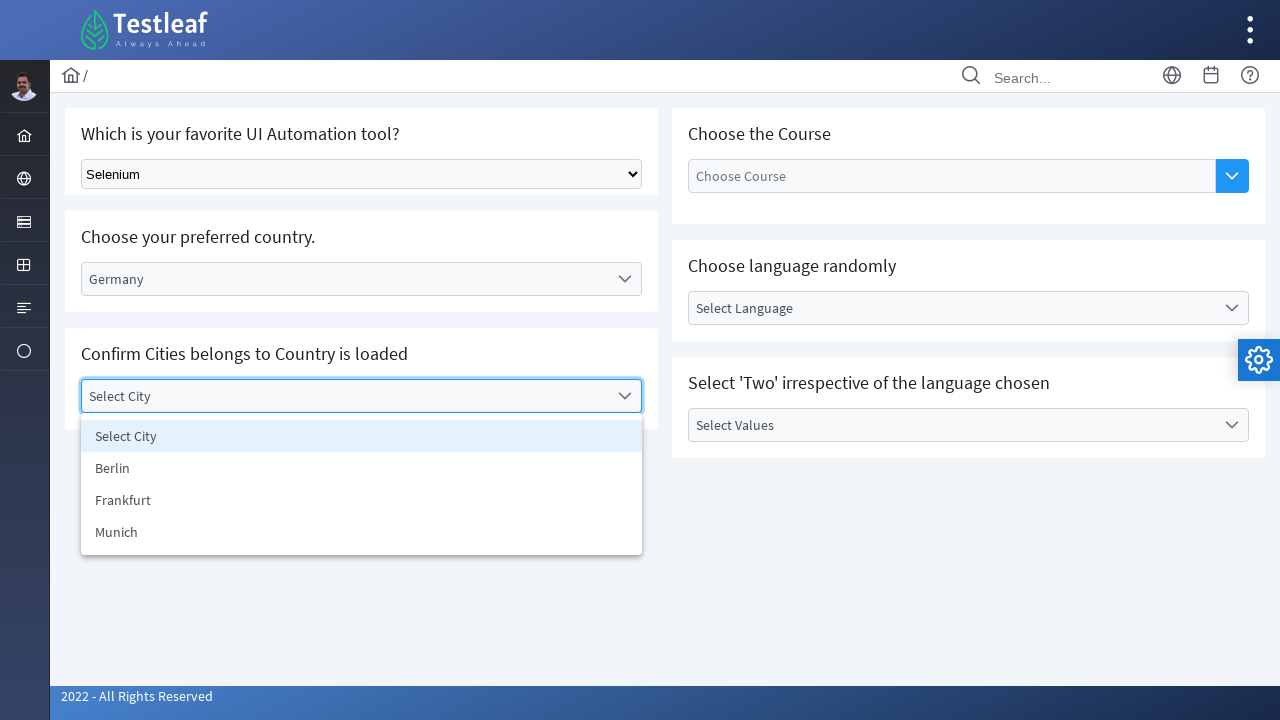

Selected 'Berlin' from city dropdown at (362, 468) on (//ul[@role='listbox'])[2]/li[2]
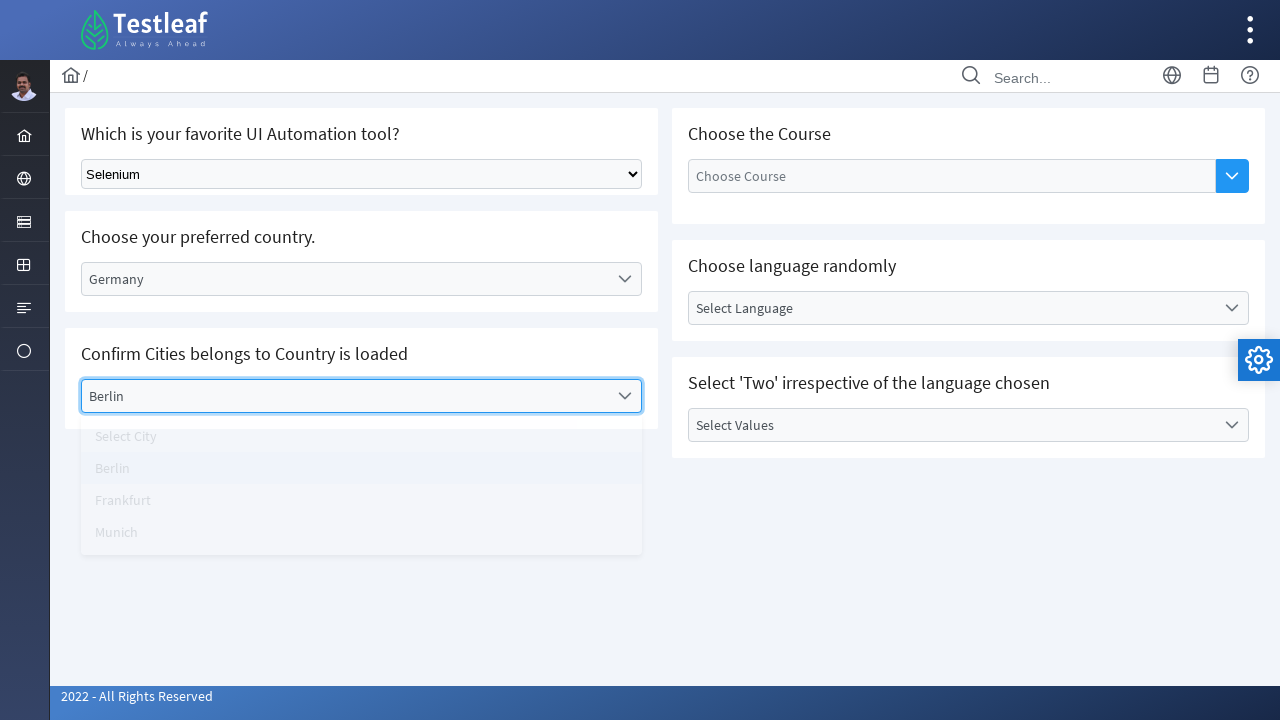

Waited 5000ms for course dropdown to be available
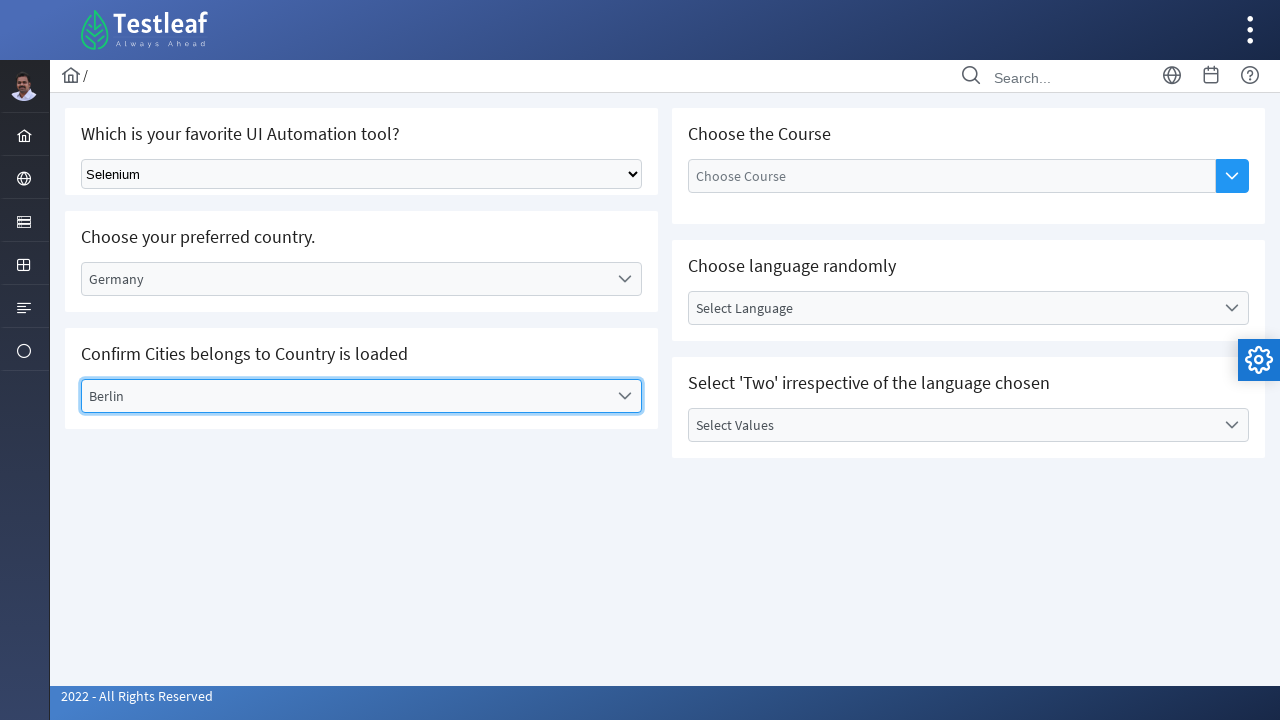

Clicked on course dropdown 'Show Options' button at (1232, 176) on xpath=//button[@aria-label='Show Options']/span
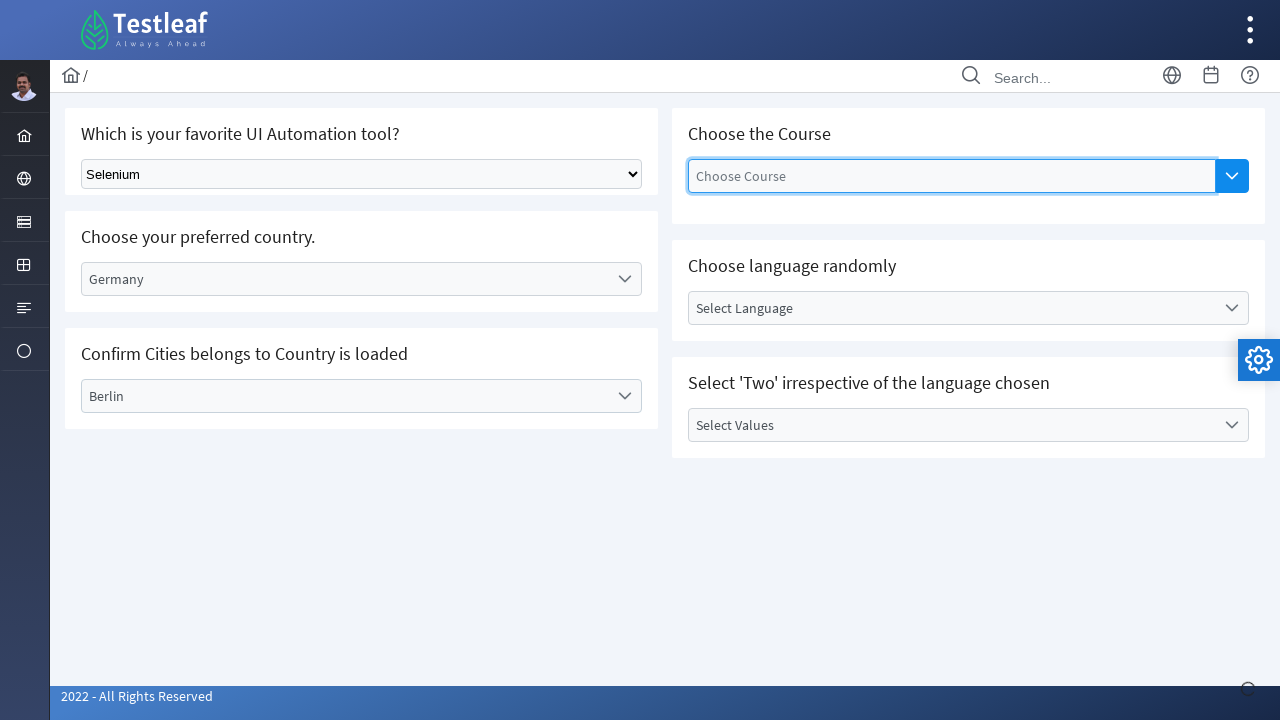

Waited 4000ms for course options to load
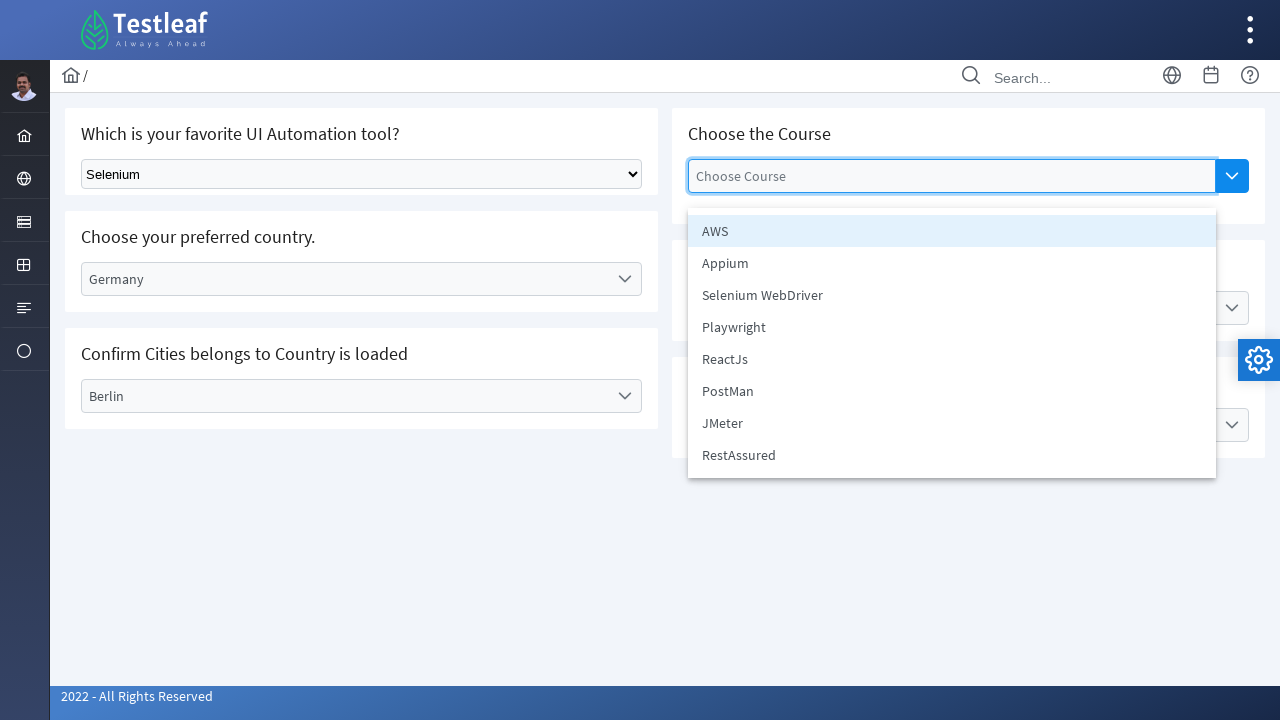

Selected 'Selenium WebDriver' from course dropdown at (952, 295) on xpath=//li[@data-item-label='Selenium WebDriver']
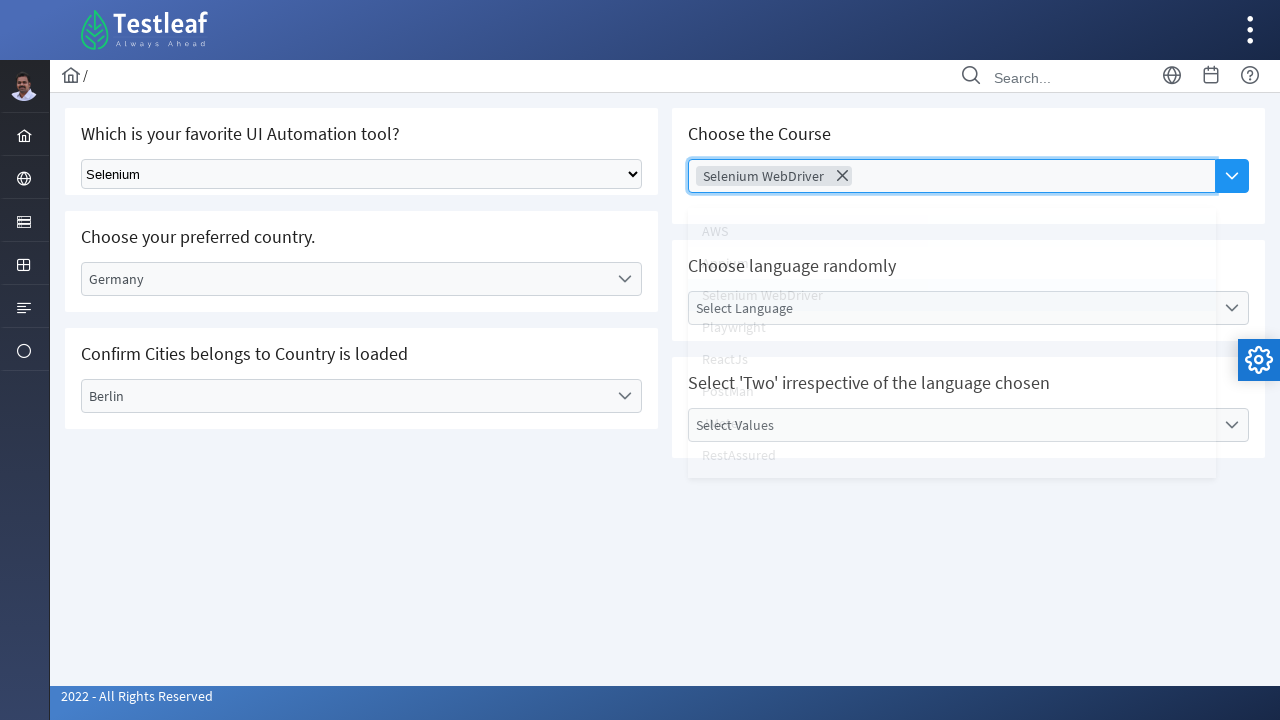

Waited 3000ms for language dropdown to be available
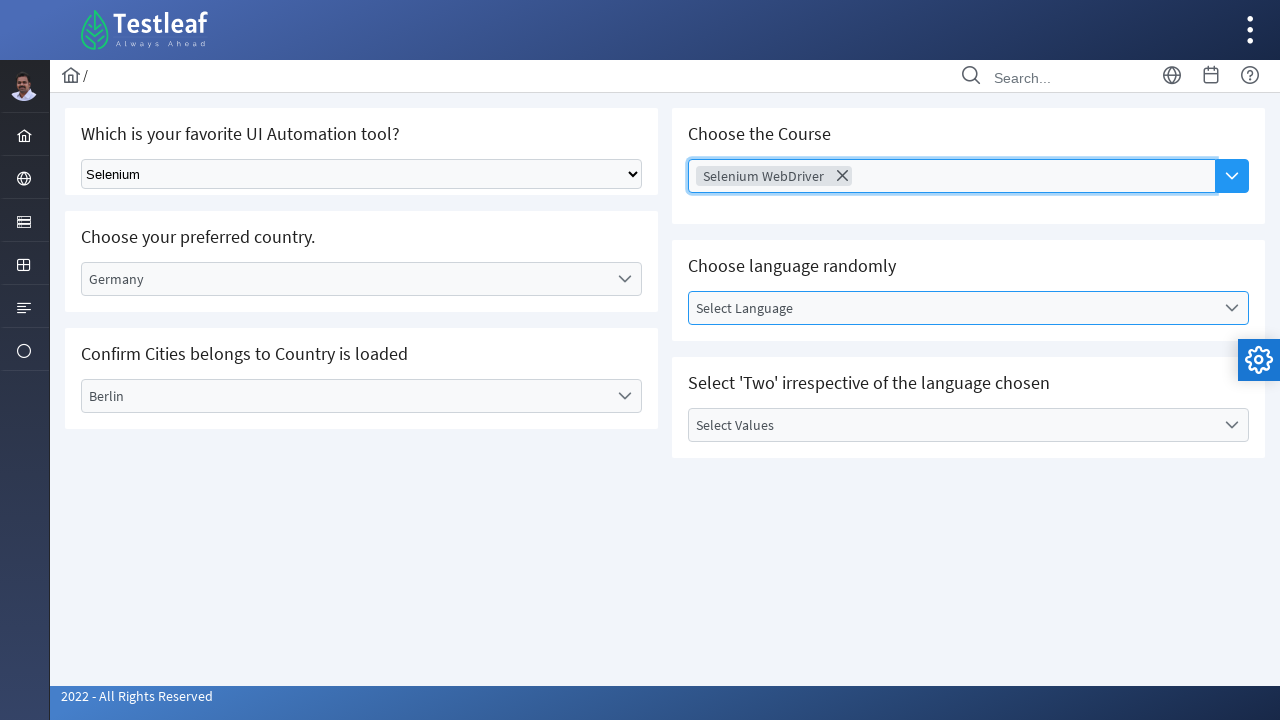

Clicked on 'Select Language' dropdown label at (952, 308) on xpath=//label[text()='Select Language']
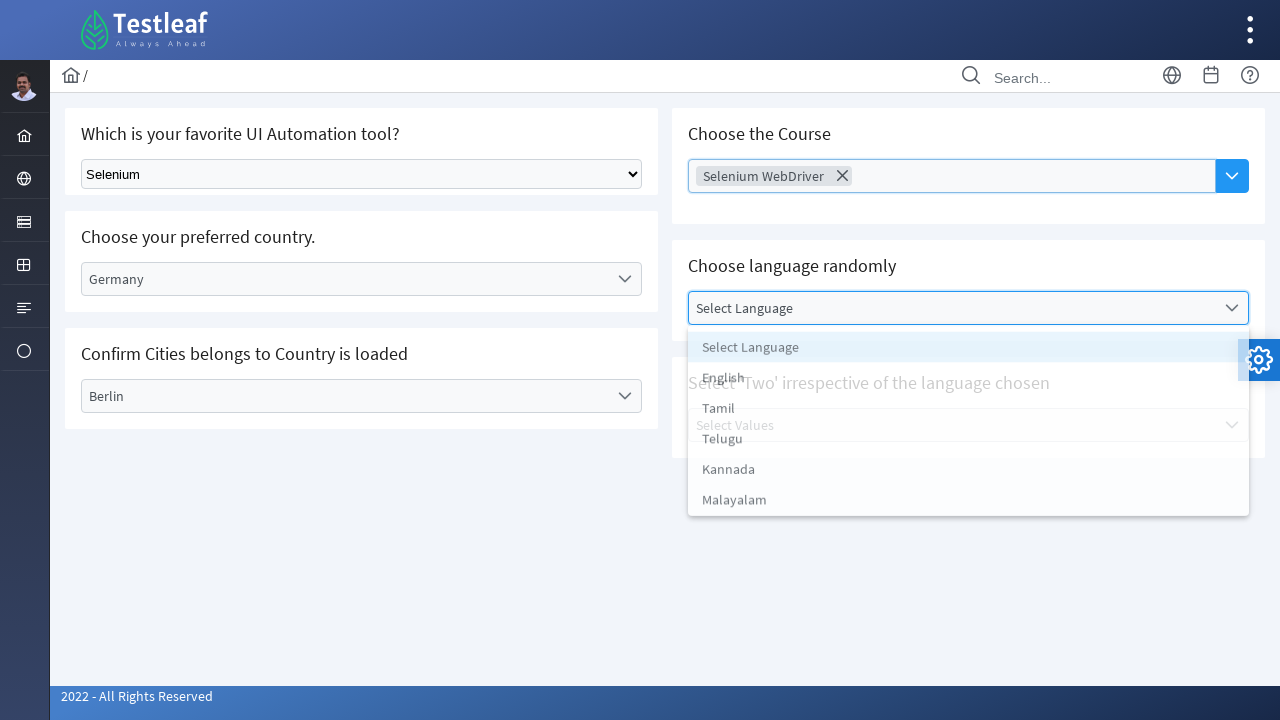

Waited 3000ms for language options to load
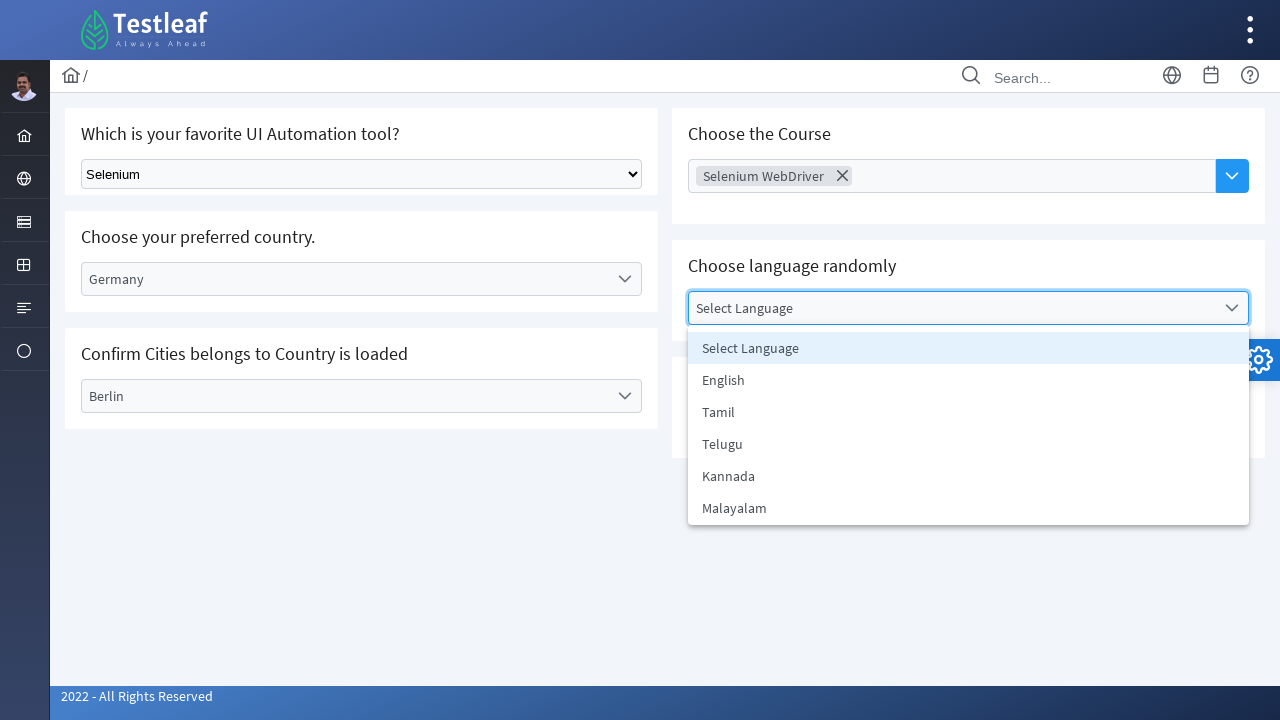

Selected 'English' from language dropdown at (968, 380) on xpath=//li[text()='English']
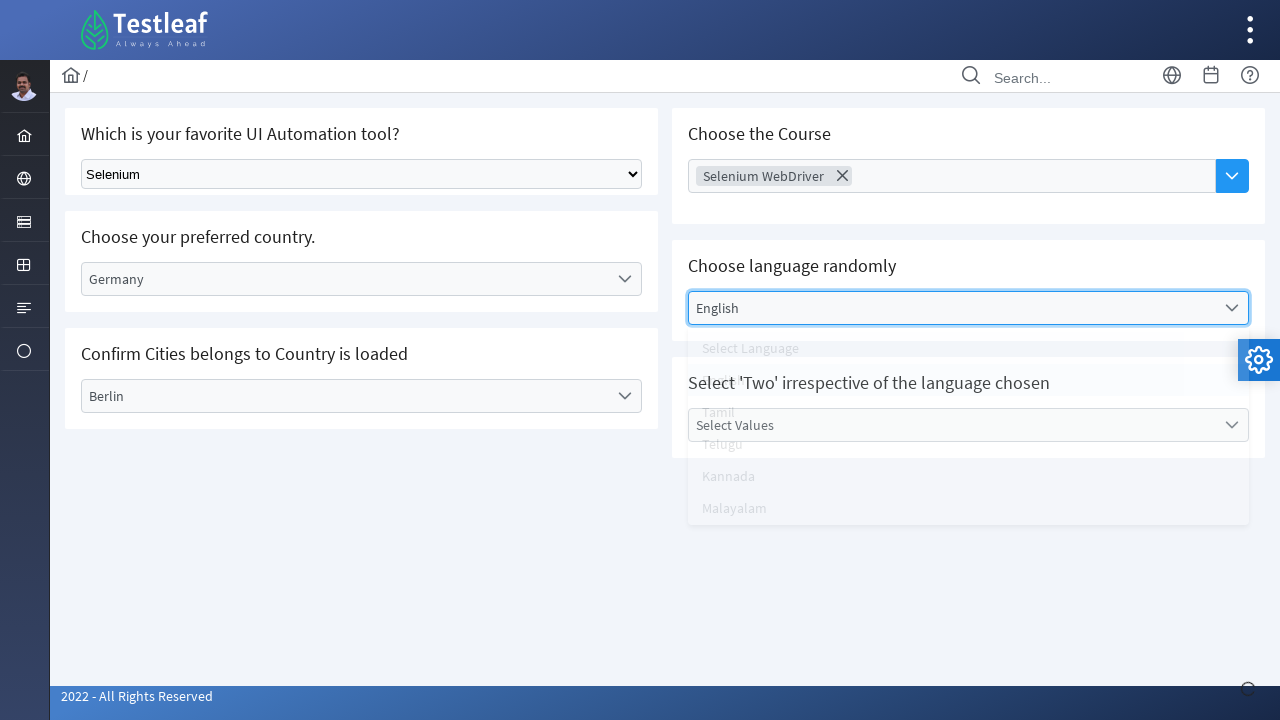

Waited 4000ms for values dropdown to be available
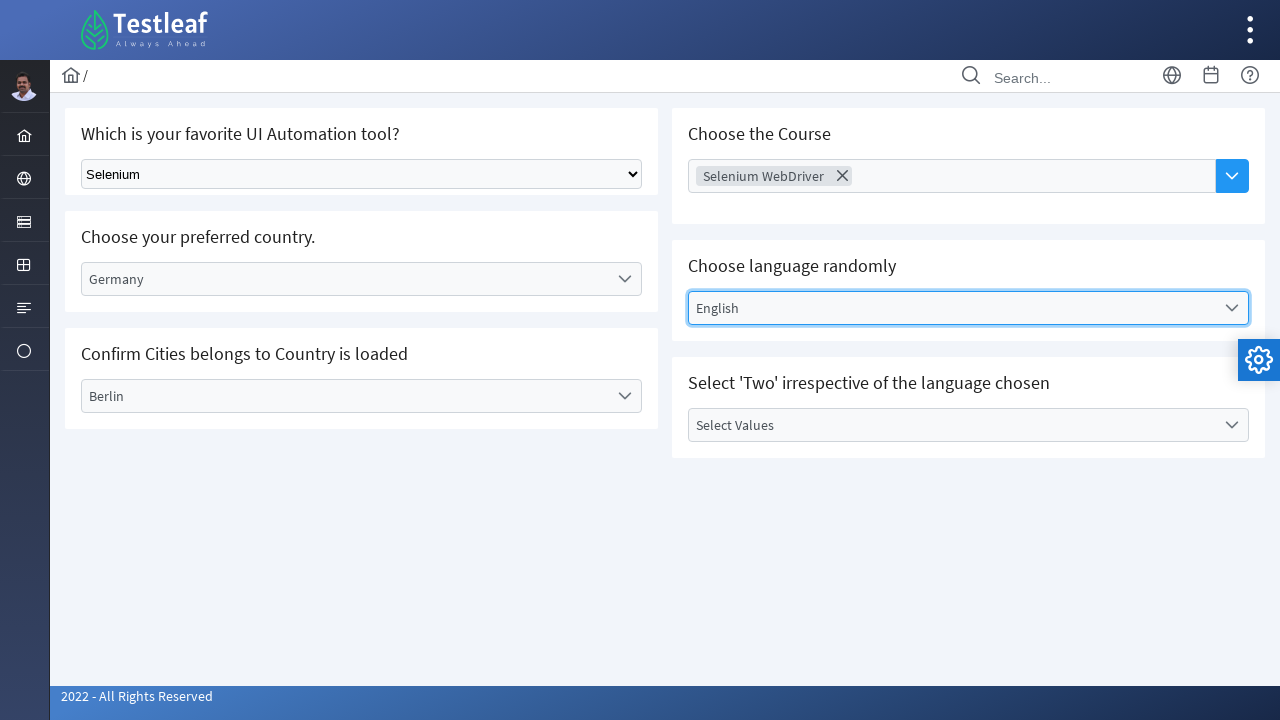

Clicked on 'Select Values' dropdown label at (952, 425) on xpath=//label[text()='Select Values']
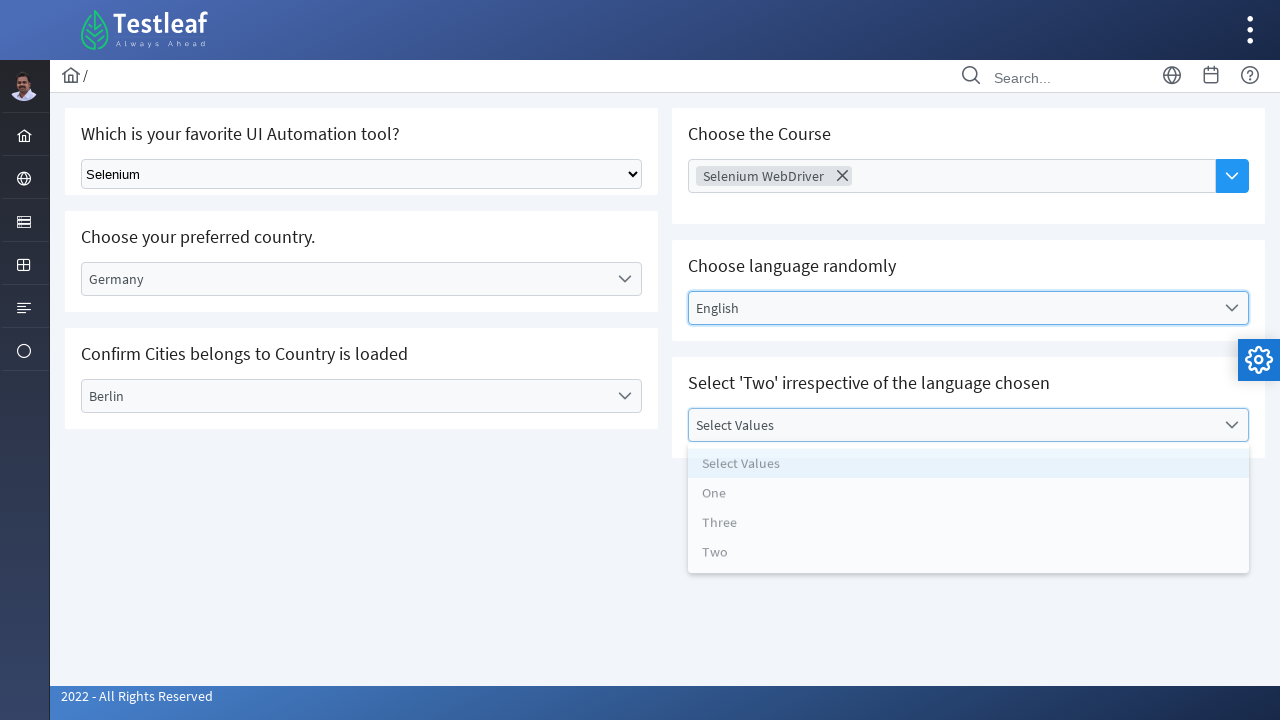

Waited 4000ms for values options to load
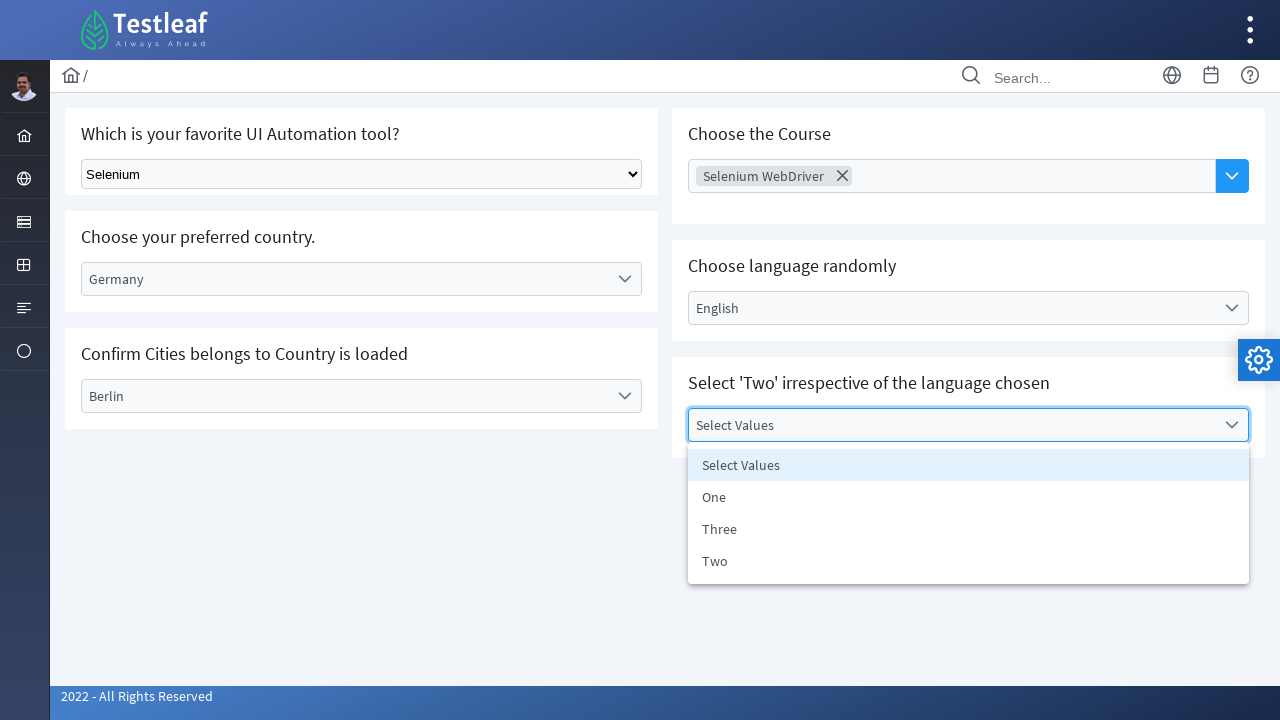

Selected 'Two' from values multi-select dropdown at (968, 561) on xpath=//li[@data-label='Two']
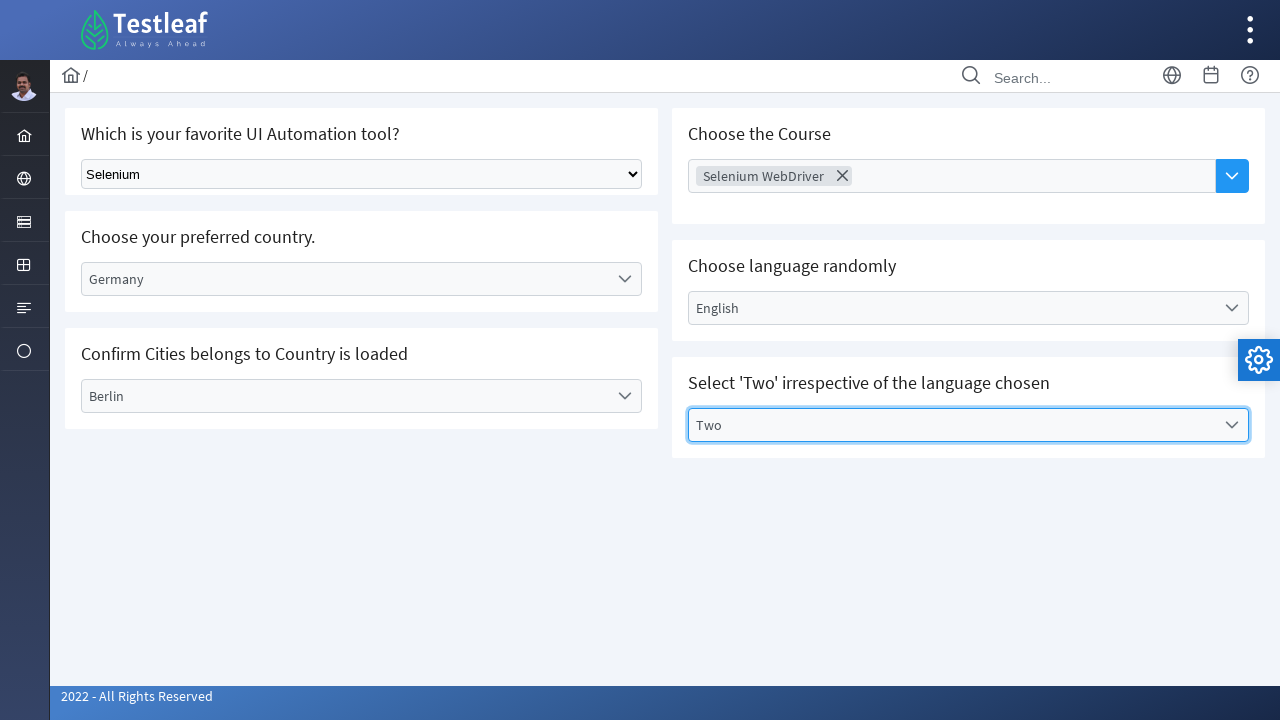

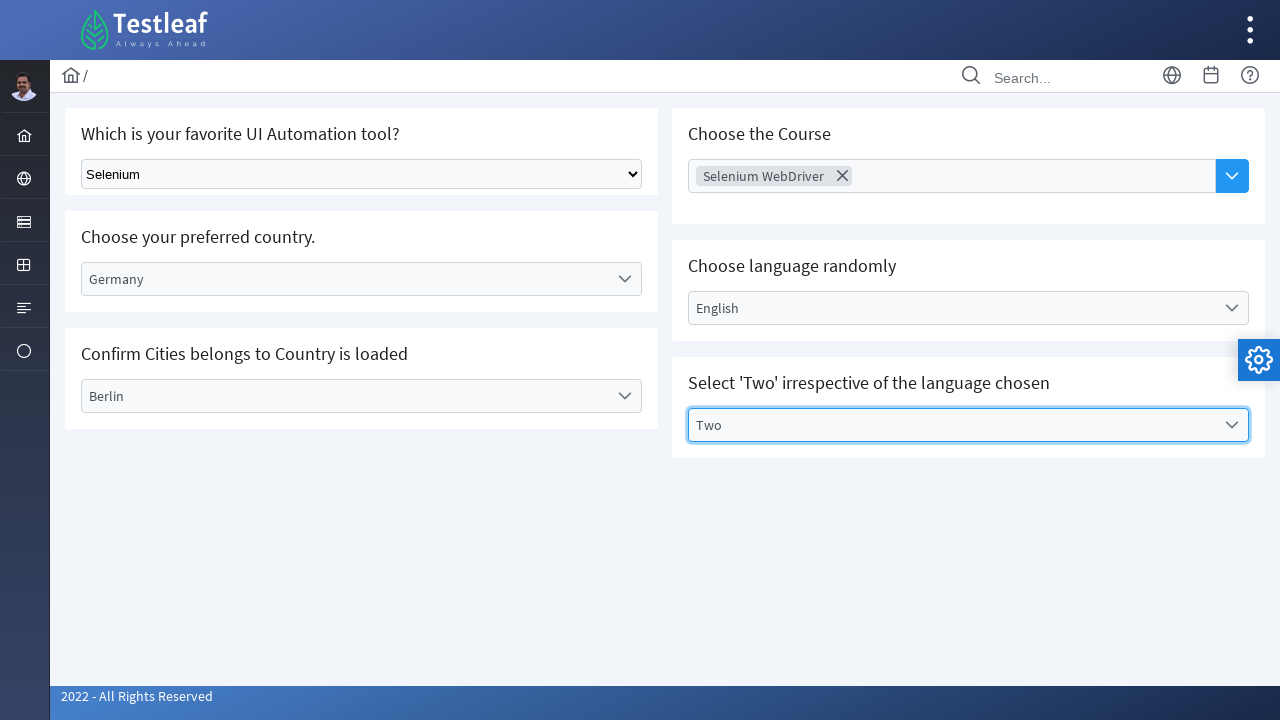